Tests window switching functionality by opening new windows, switching between them, and verifying URLs and titles

Starting URL: https://the-internet.herokuapp.com

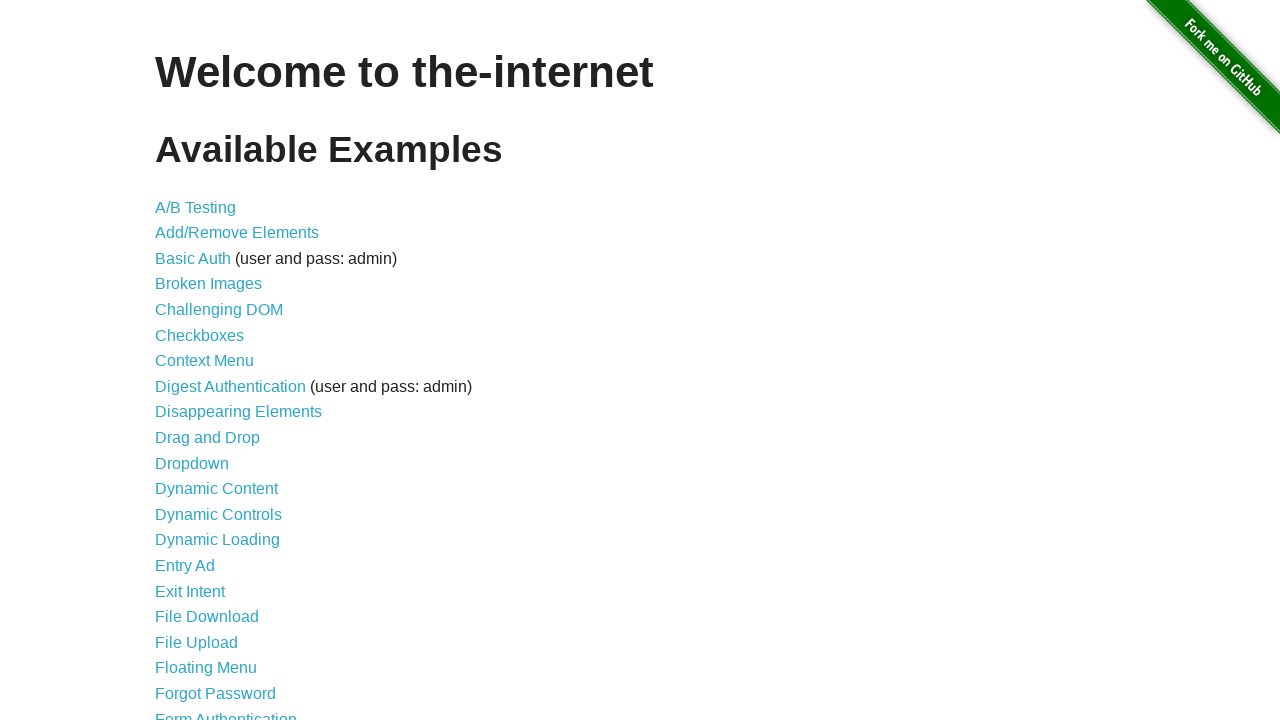

Clicked 'Multiple Windows' link at (218, 369) on text=Multiple Windows
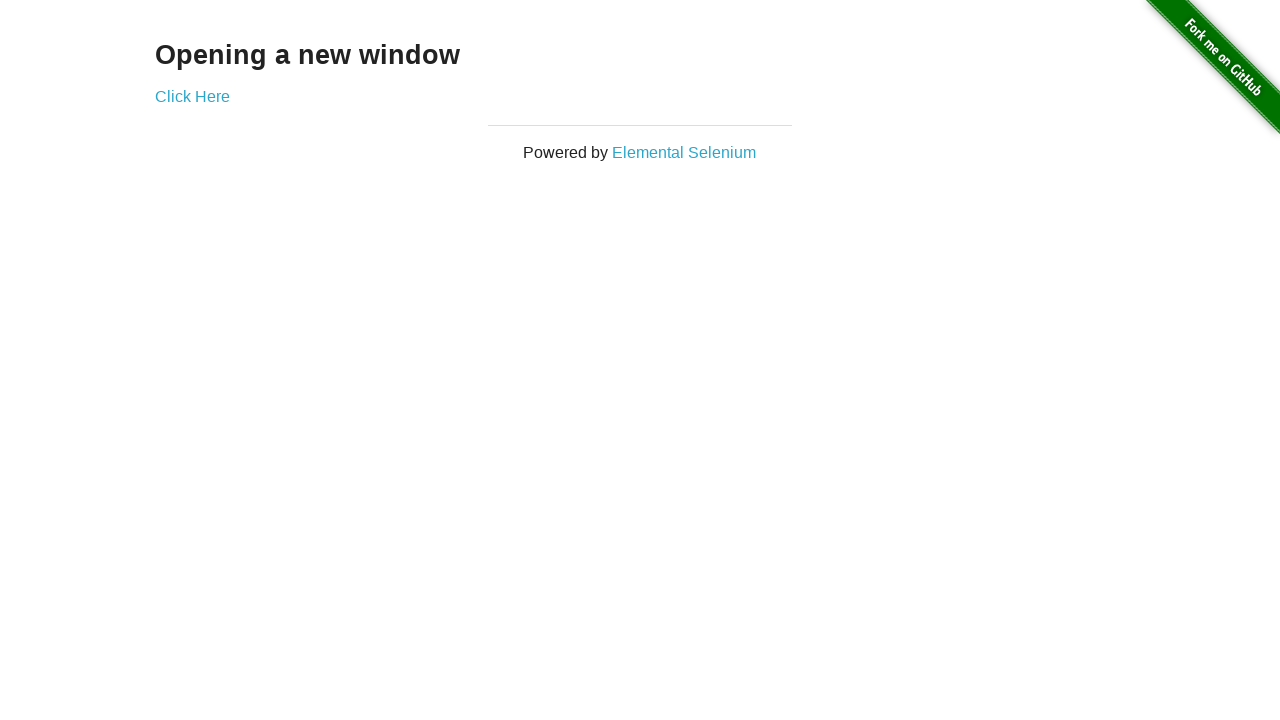

Navigated to Multiple Windows page and URL confirmed
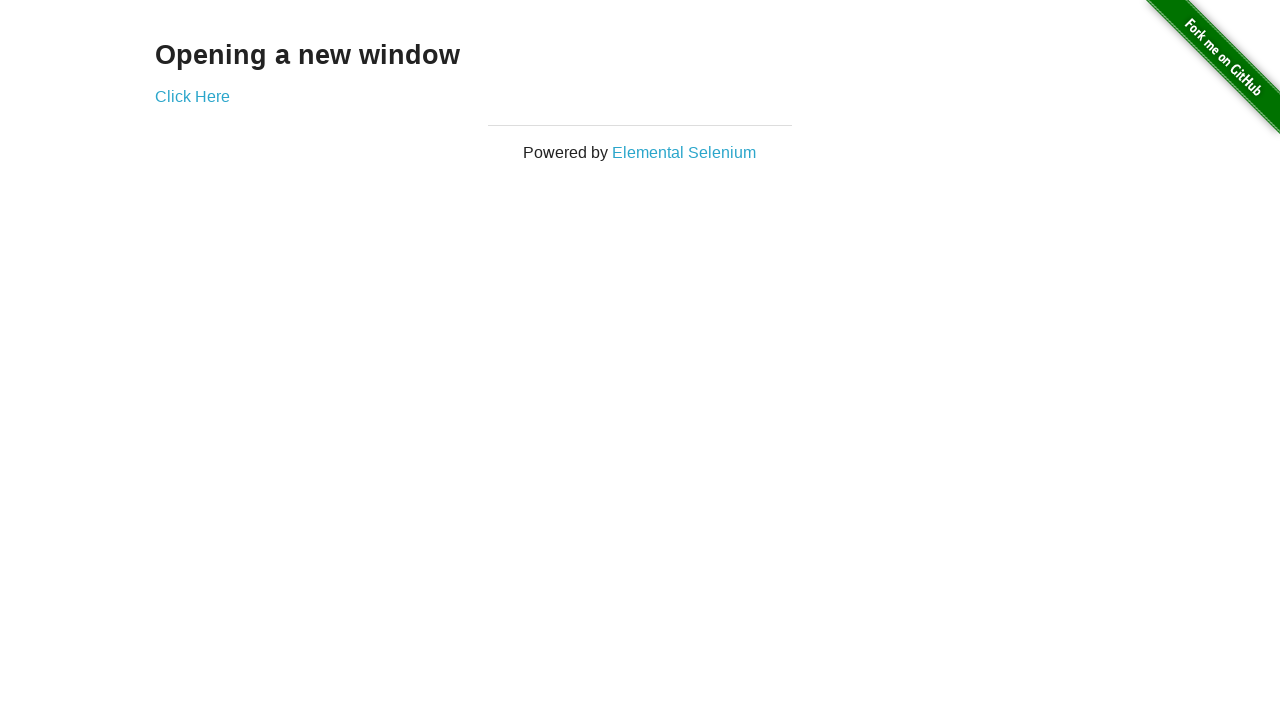

Clicked 'Click Here' to open new window at (192, 96) on text=Click Here
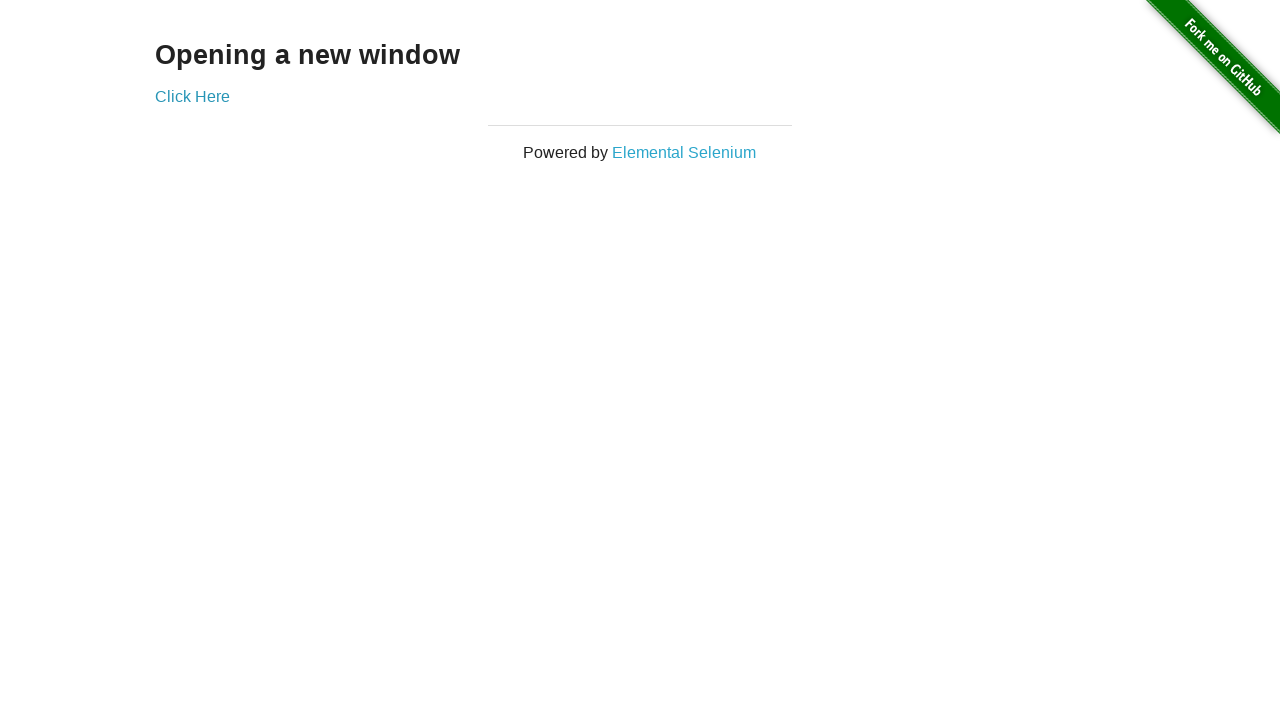

New window loaded completely
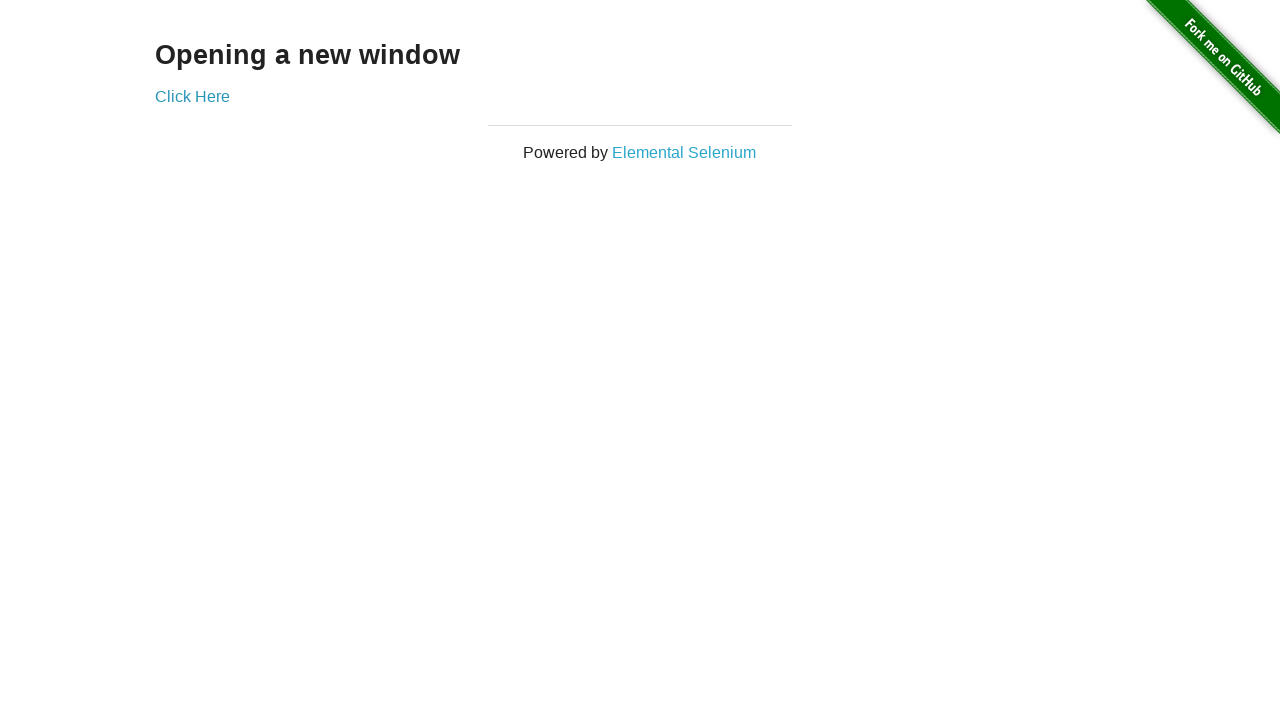

Verified new window title is 'New Window'
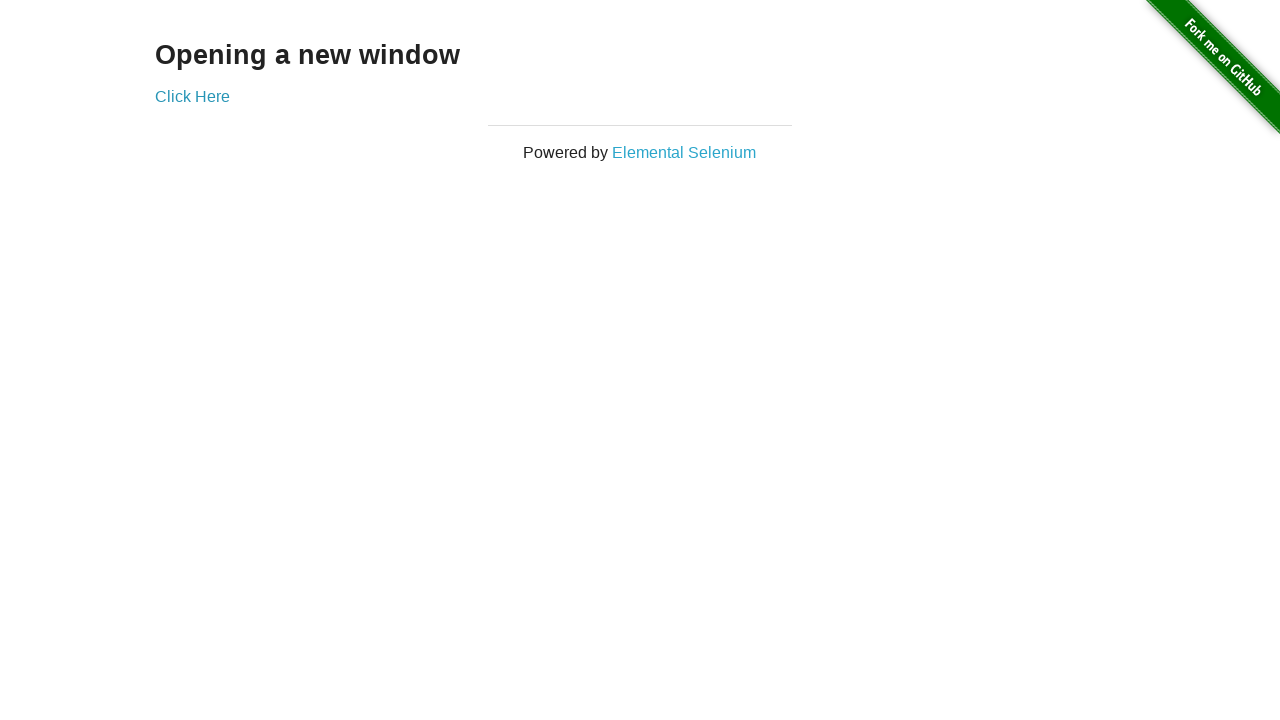

Verified new window URL is 'https://the-internet.herokuapp.com/windows/new'
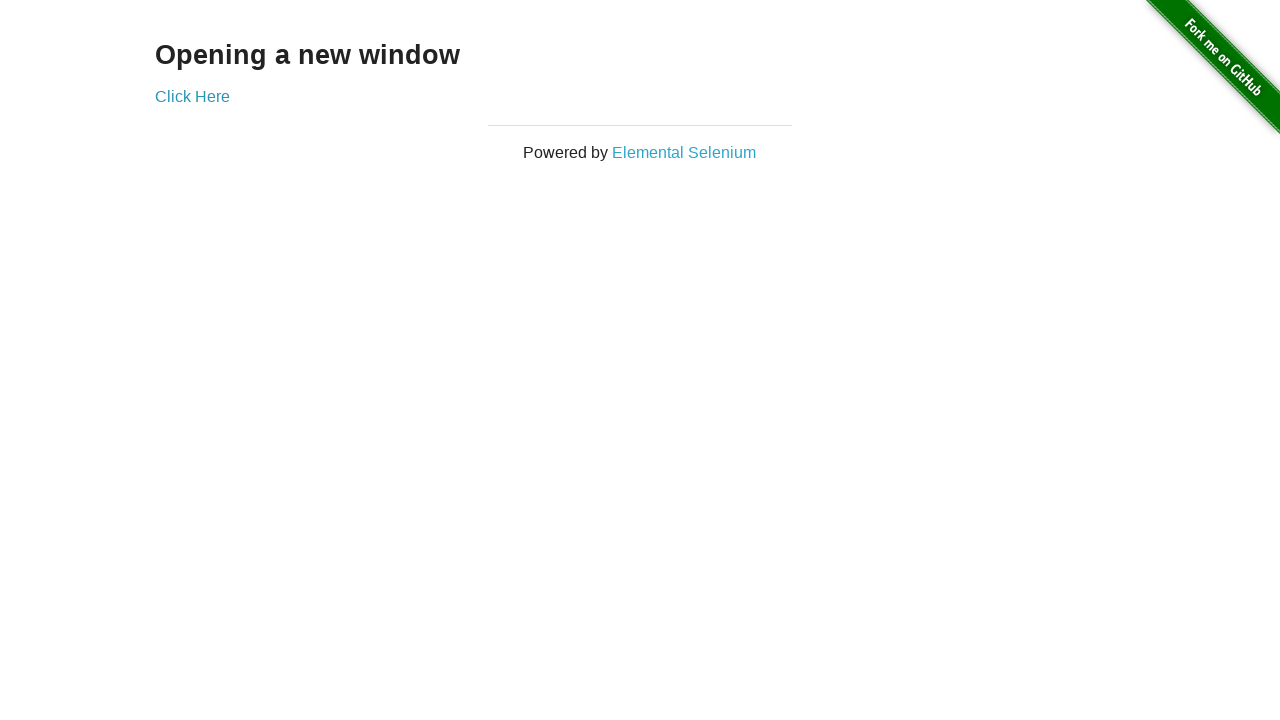

Closed the first new window
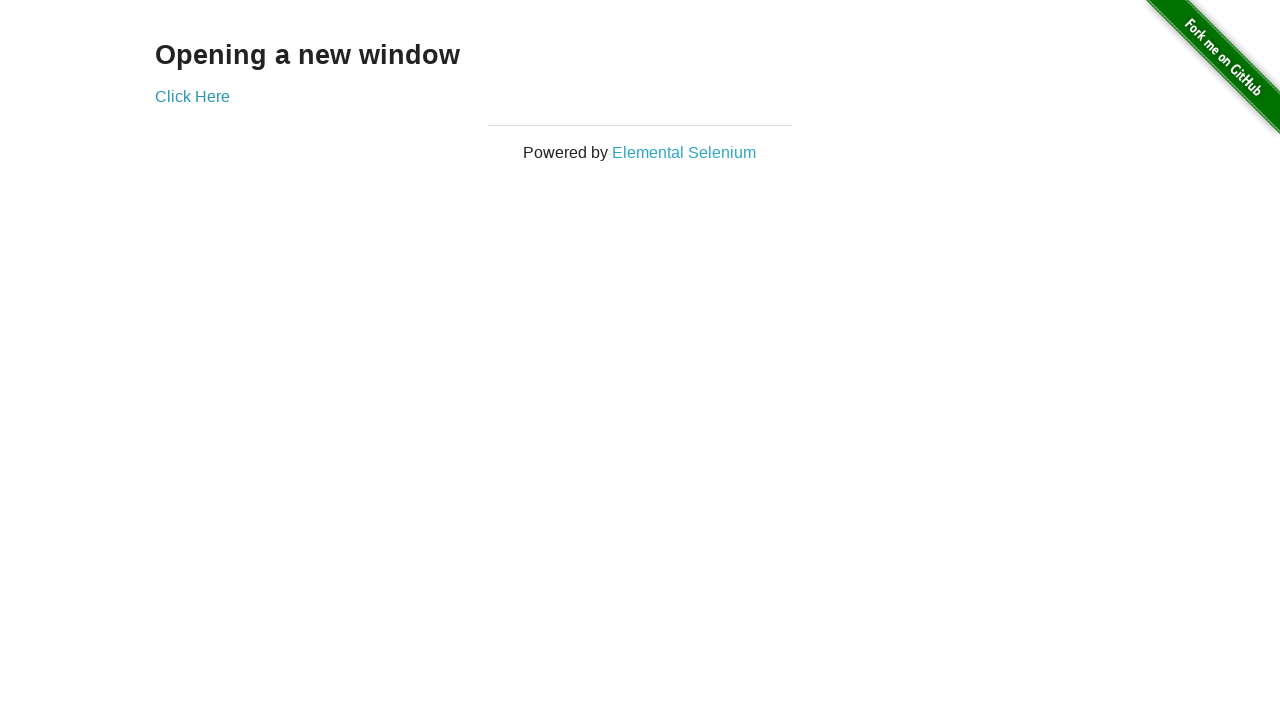

Clicked 'Click Here' to open second new window at (192, 96) on text=Click Here
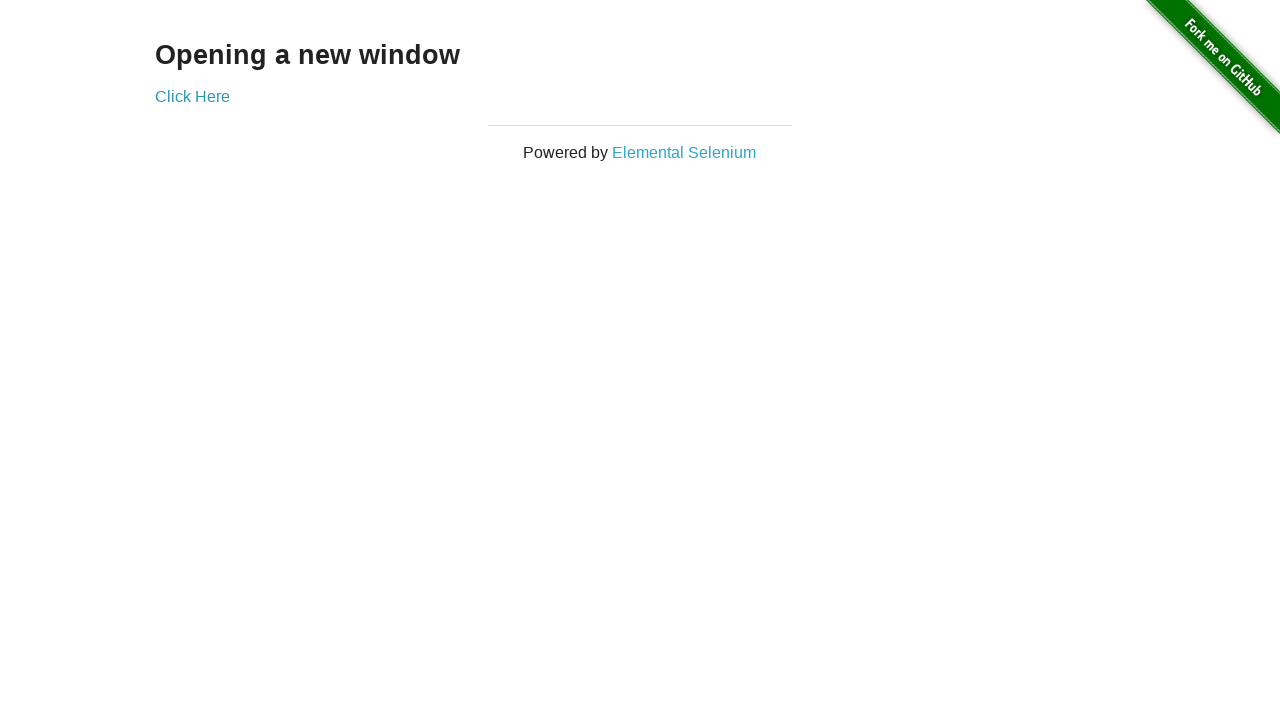

Second new window loaded completely
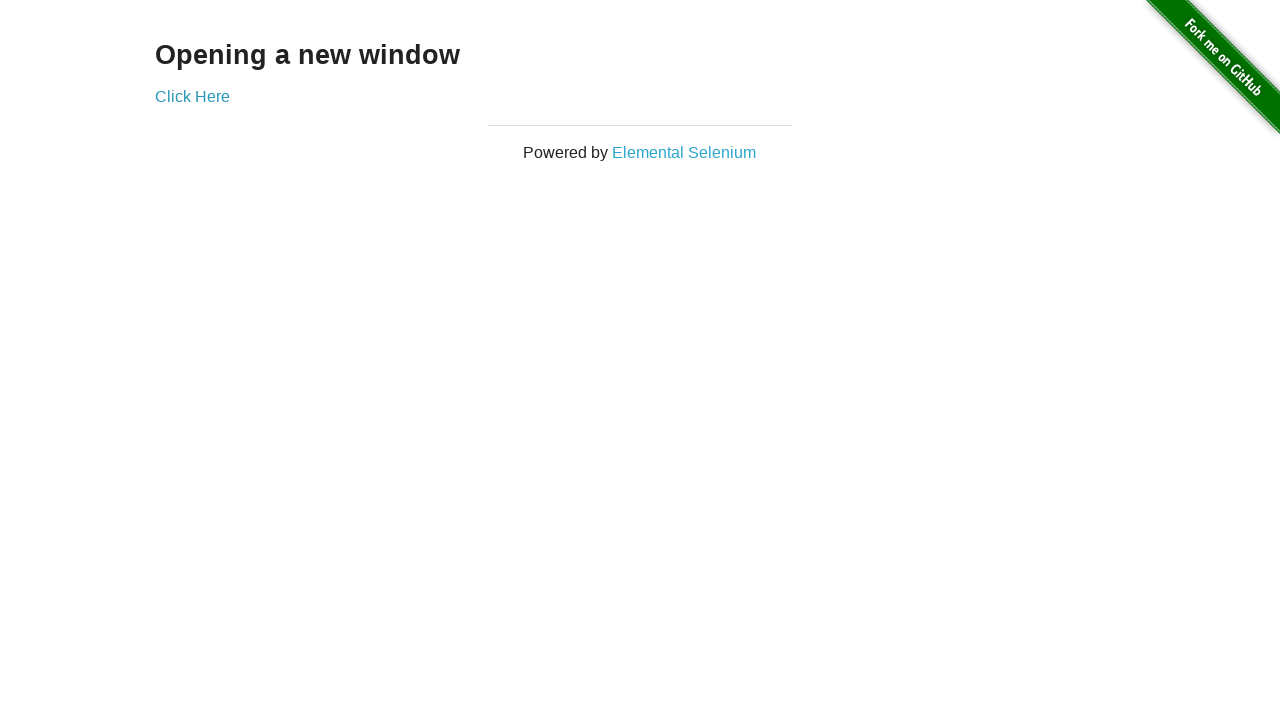

Verified second new window title is 'New Window'
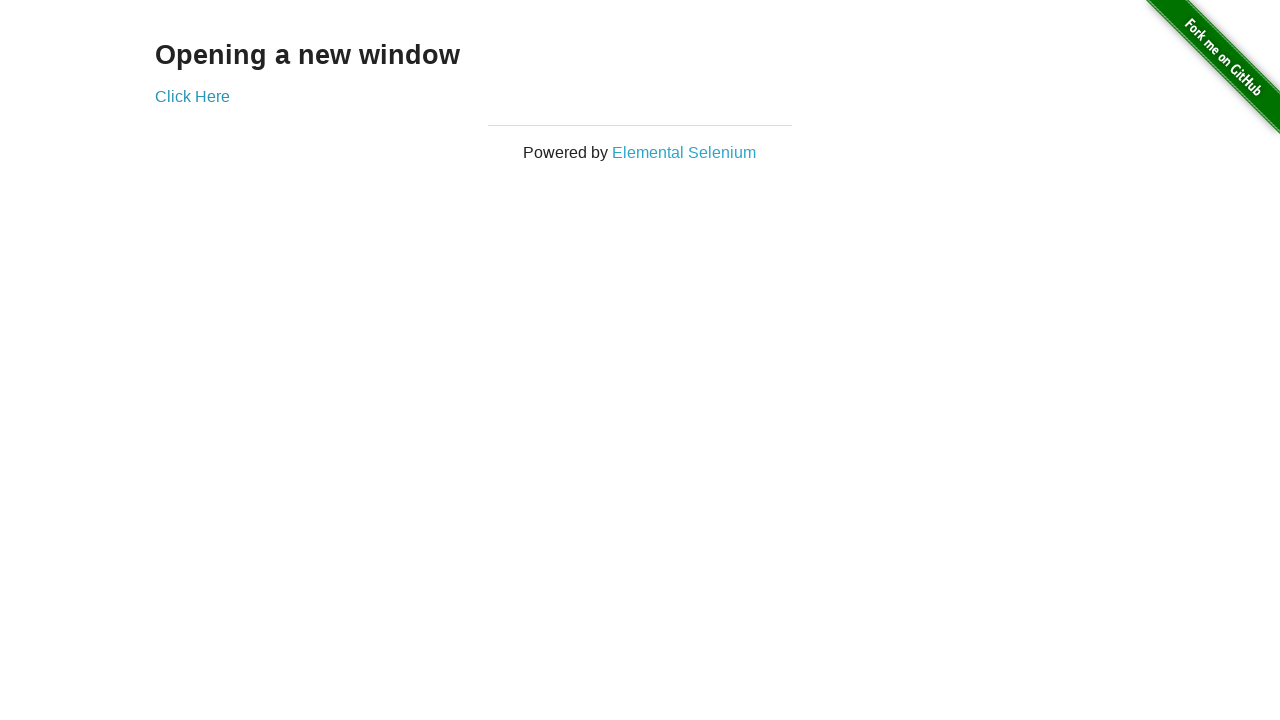

Verified second new window URL is 'https://the-internet.herokuapp.com/windows/new'
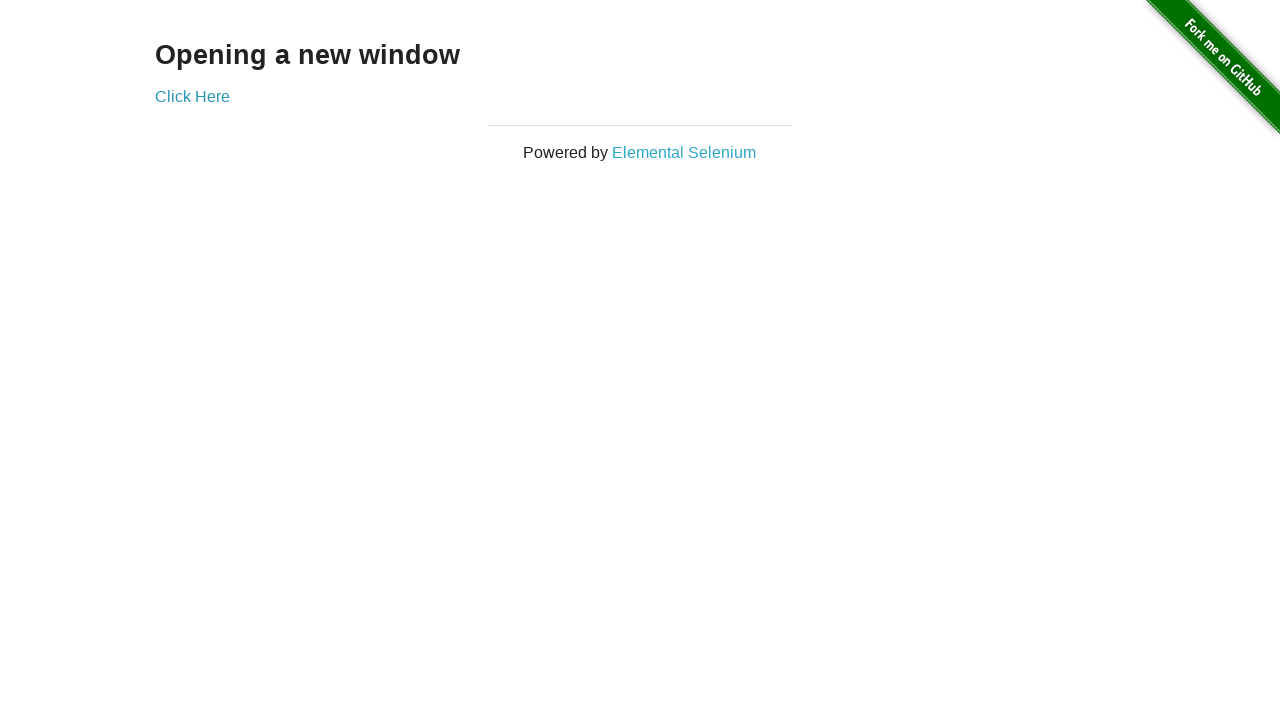

Created new tab
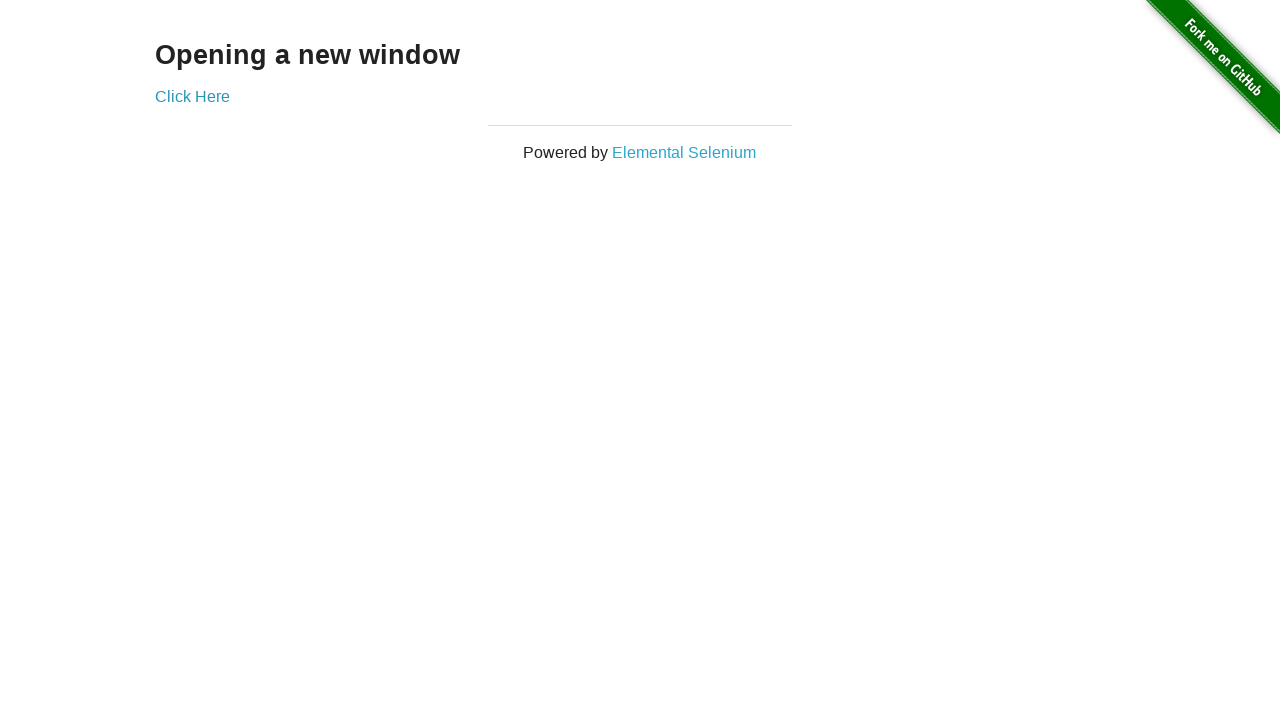

Created new window
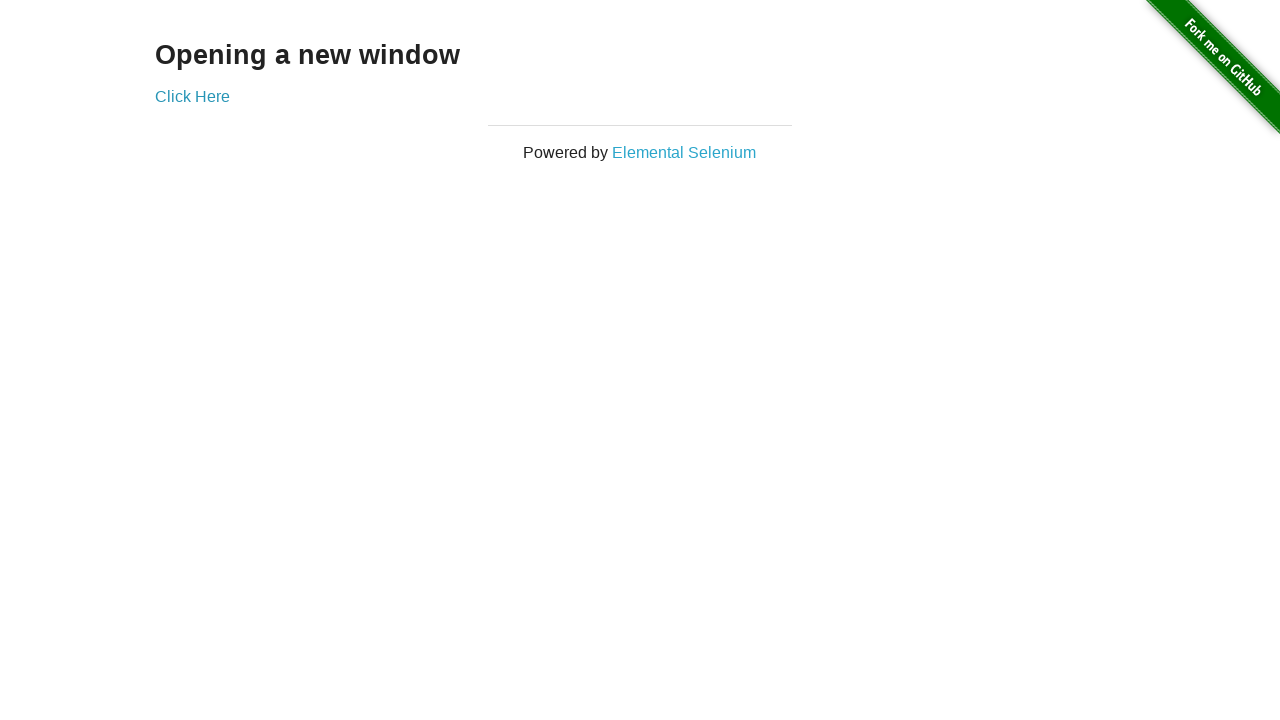

Closed second new window
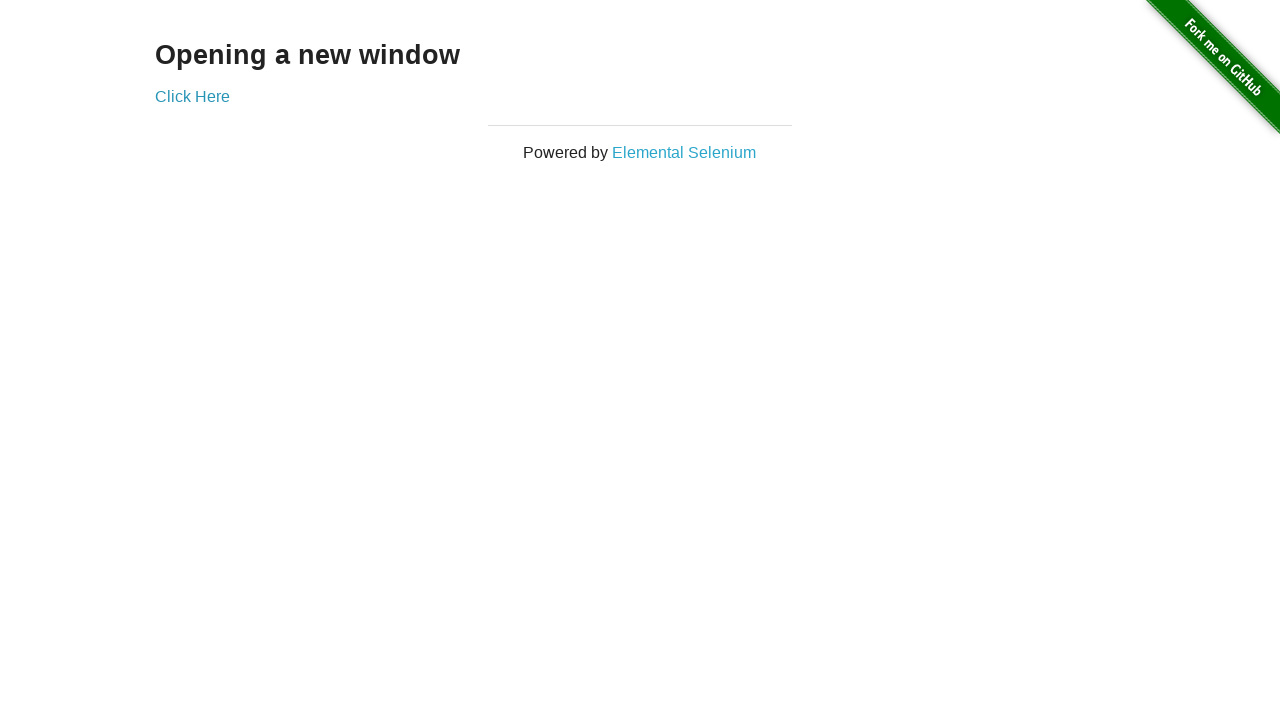

Closed new tab
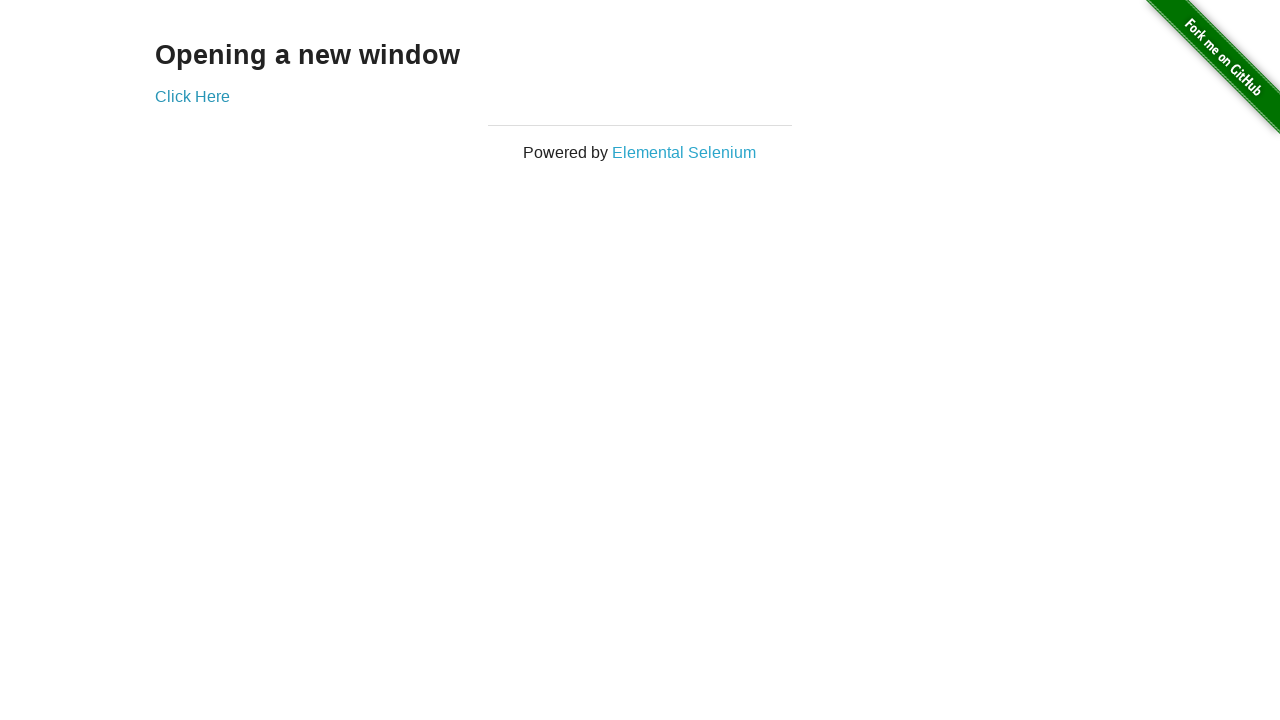

Closed new window
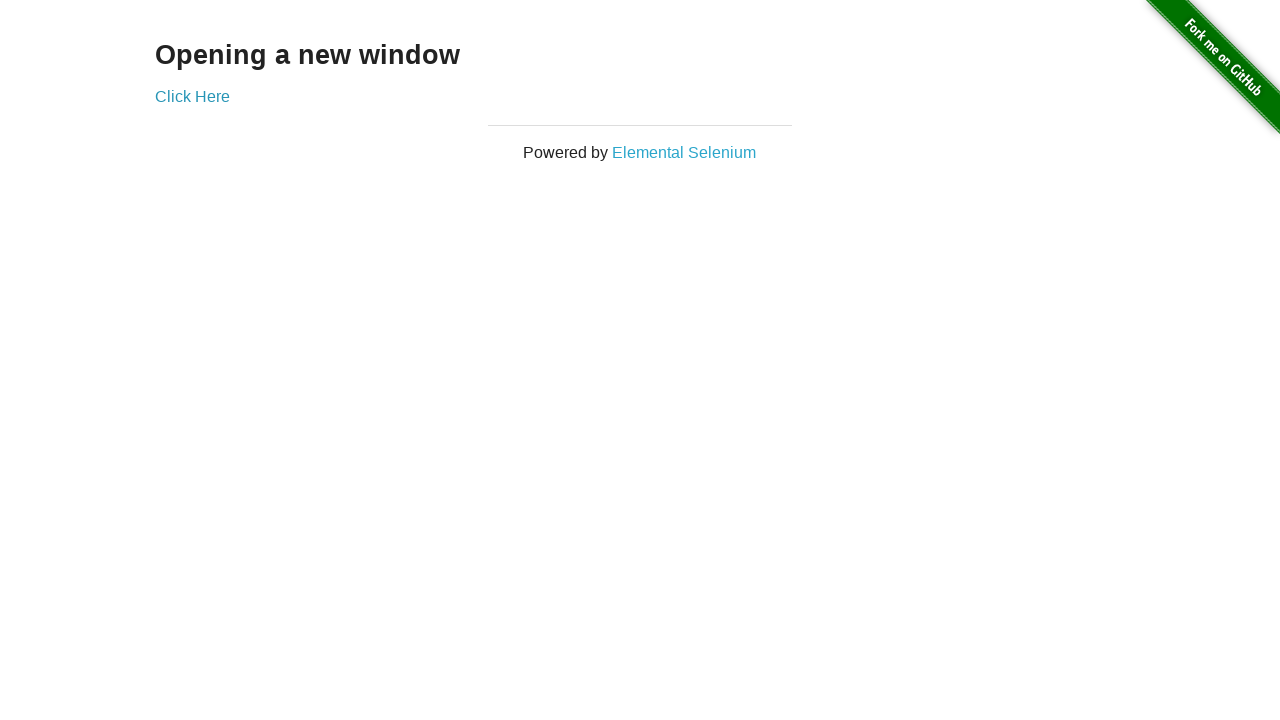

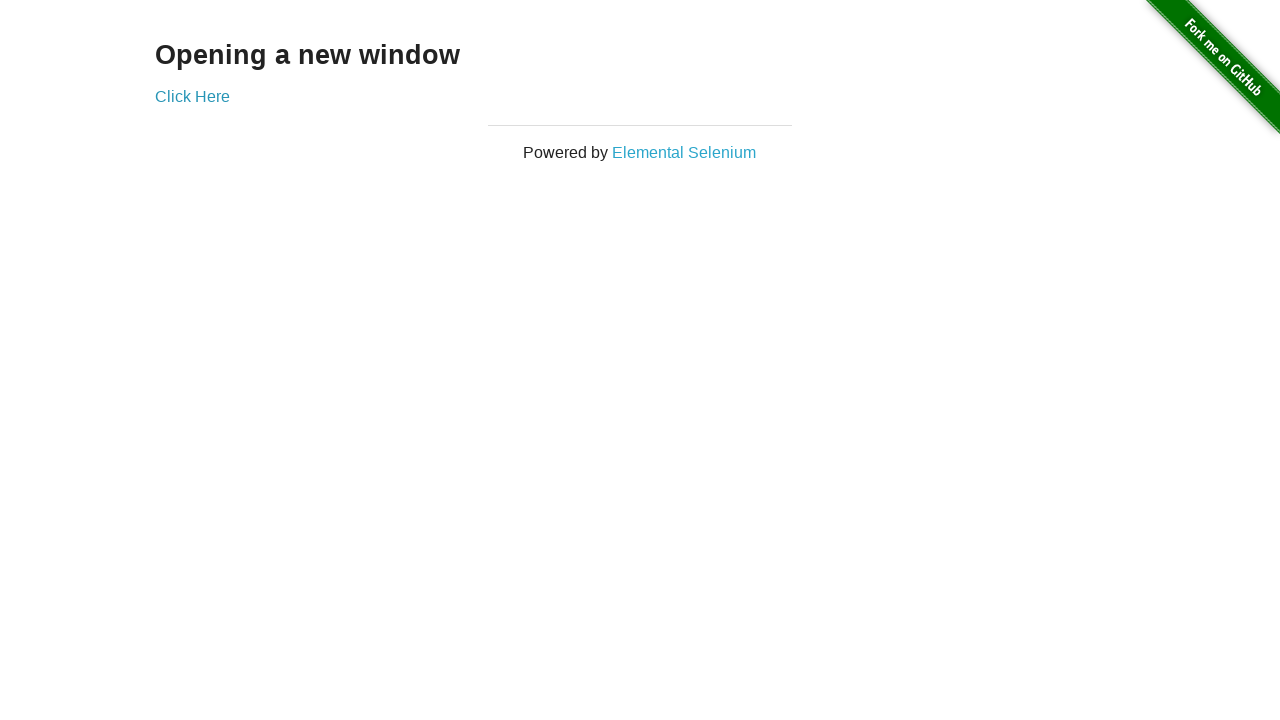